Tests date and time picker by clicking on the input field and selecting a time slot from the time list.

Starting URL: https://demoqa.com/date-picker

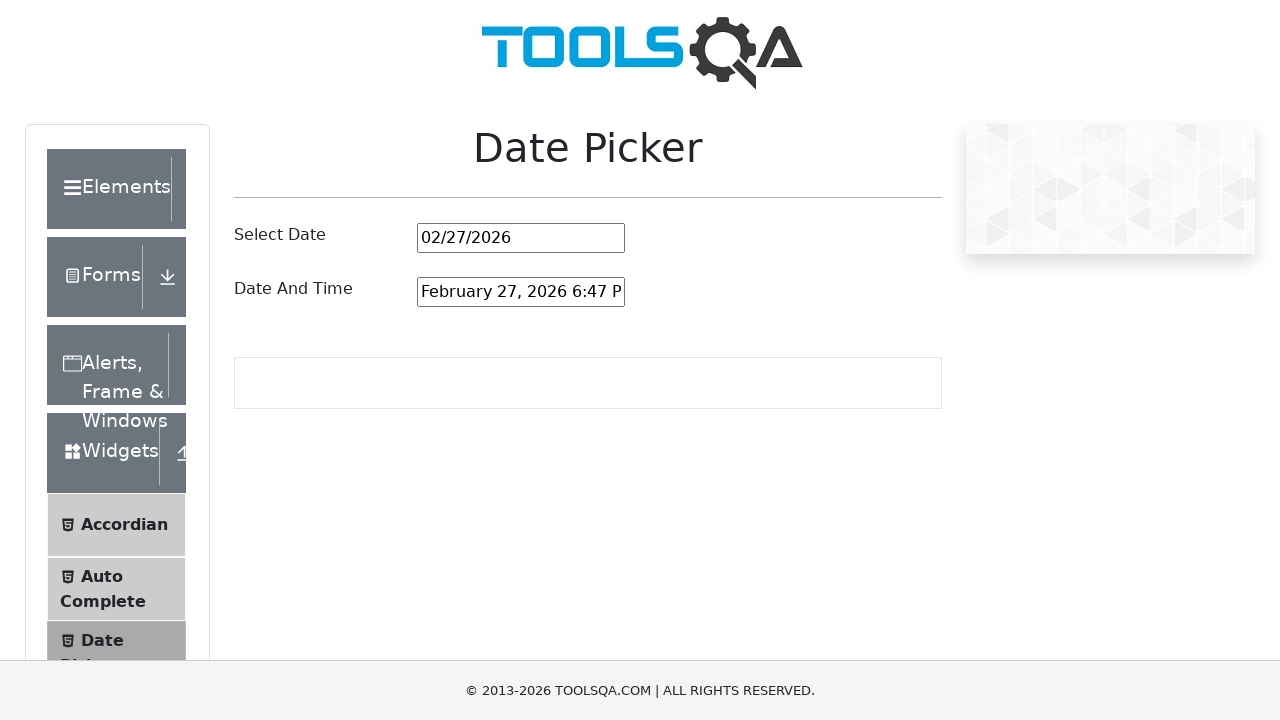

Clicked on date and time picker input to open it at (521, 292) on #dateAndTimePickerInput
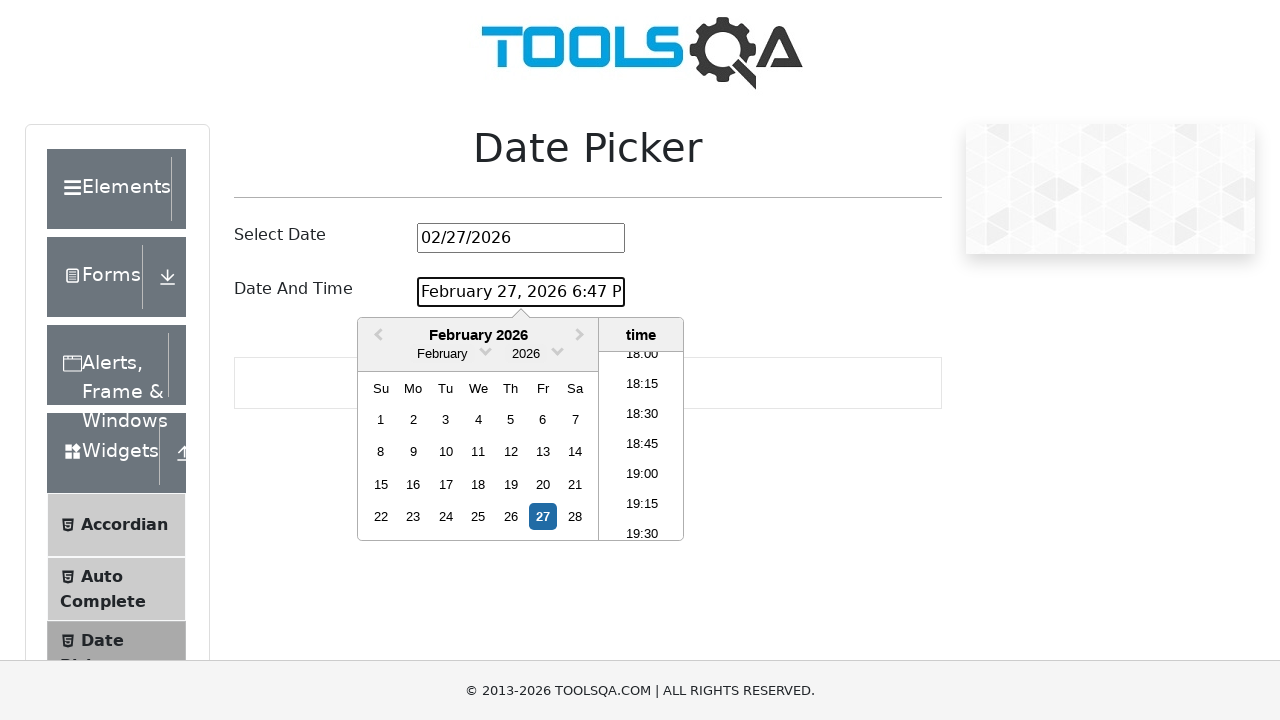

Selected 4th time slot from the time list at (642, 446) on .react-datepicker__time-list-item >> nth=3
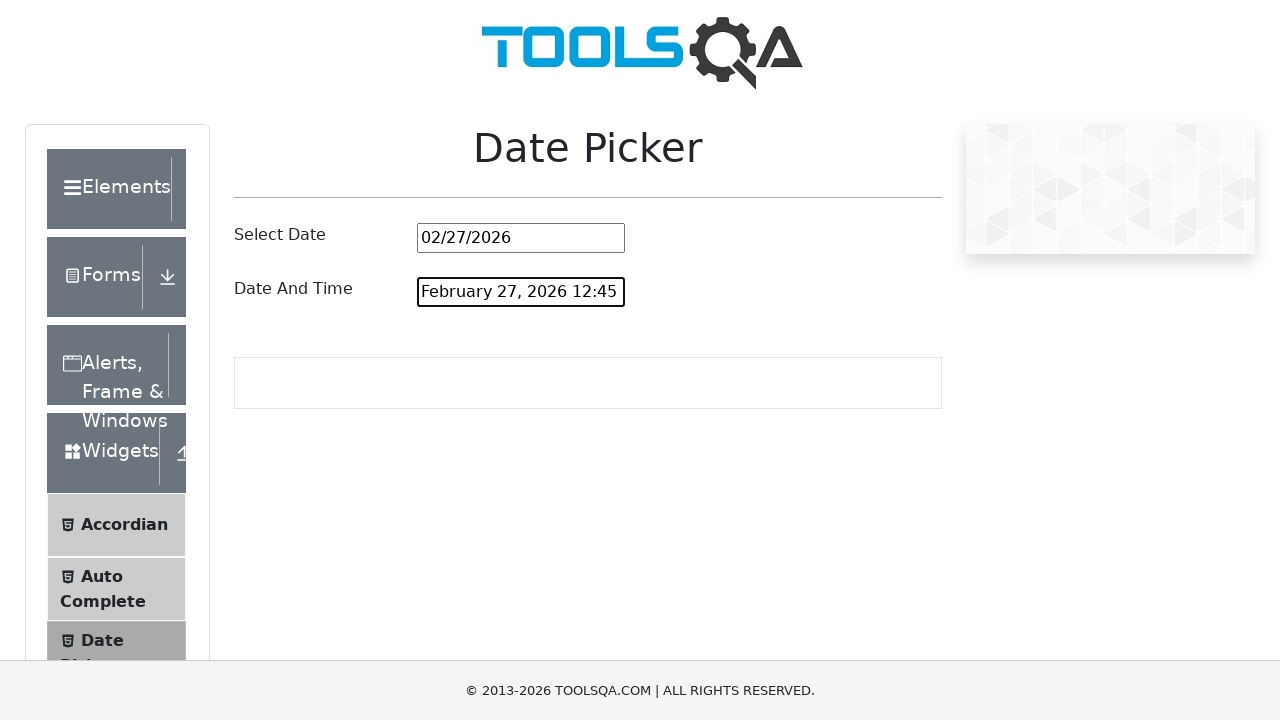

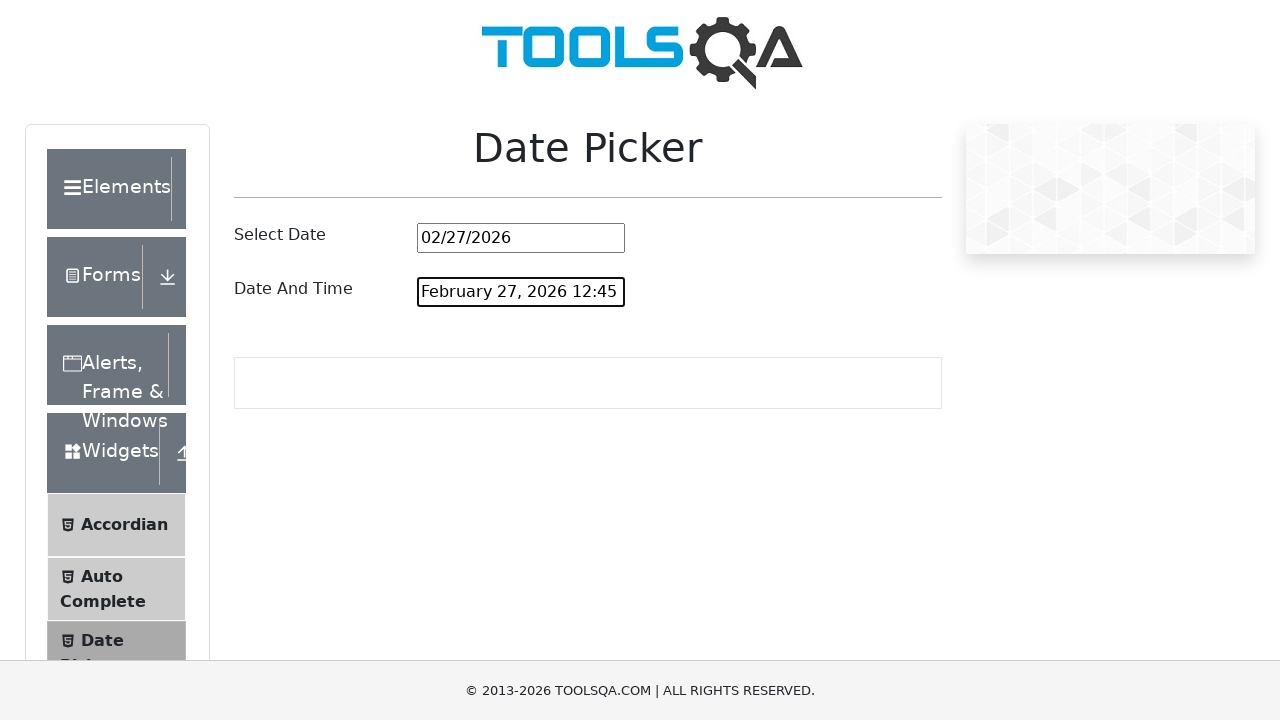